Tests drag-and-drop functionality by dragging element A to element B's position and verifying the elements swap positions correctly.

Starting URL: https://the-internet.herokuapp.com/drag_and_drop

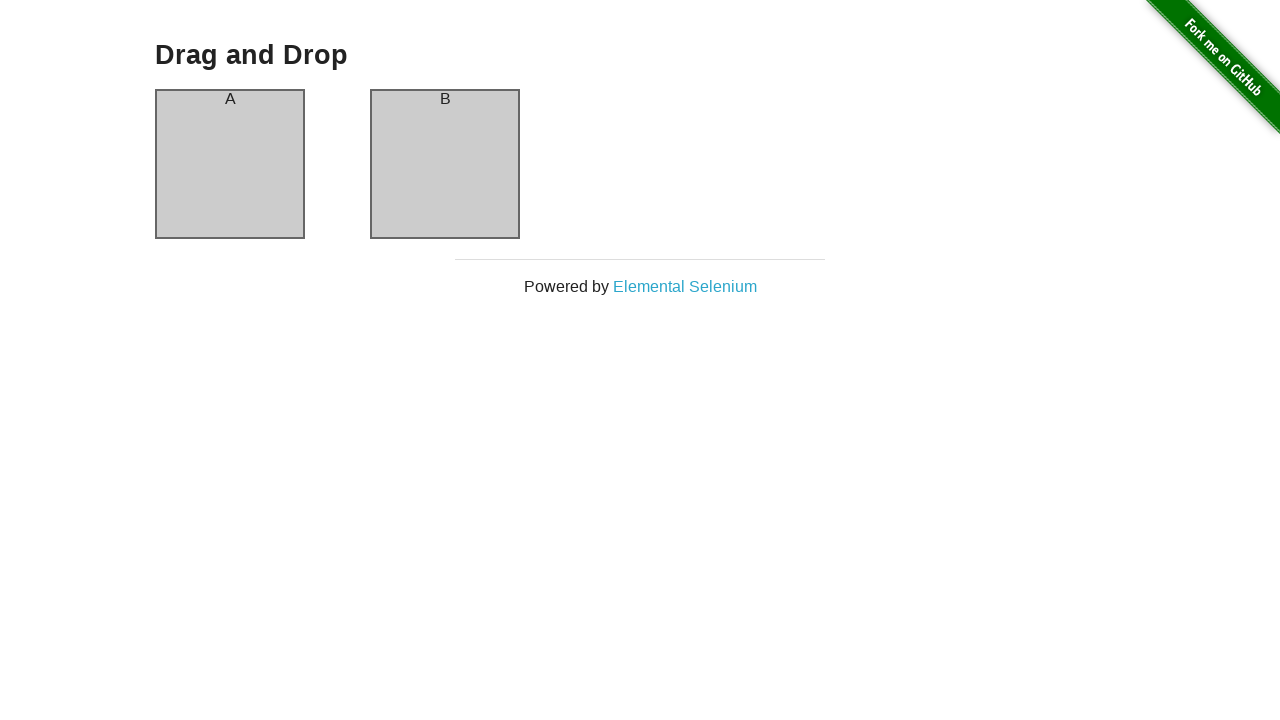

Located source element (column A)
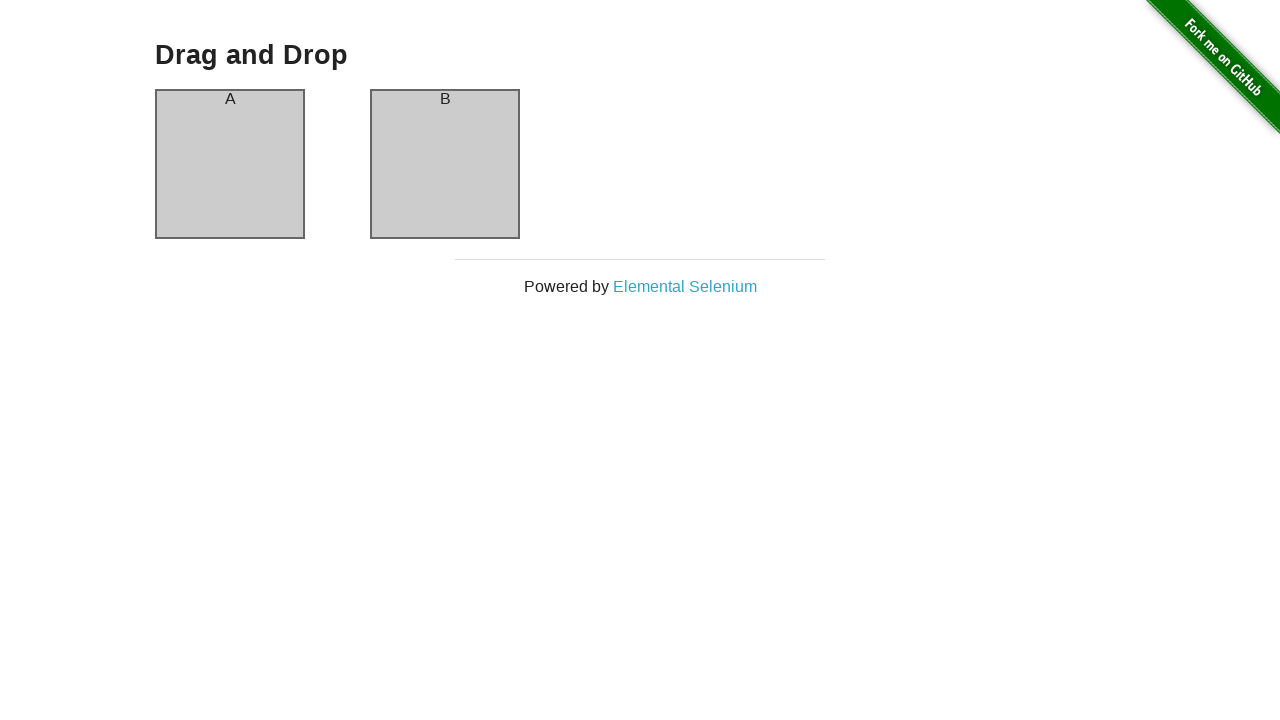

Located target element (column B)
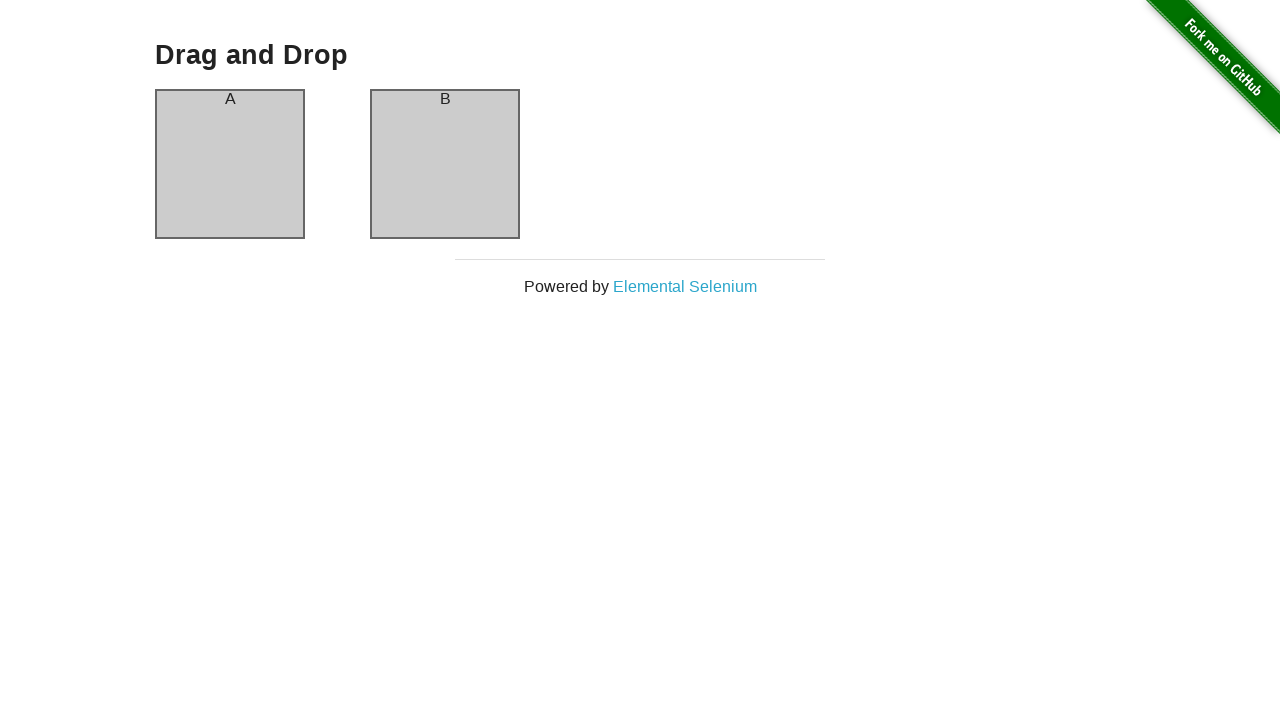

Dragged column A to column B position at (445, 164)
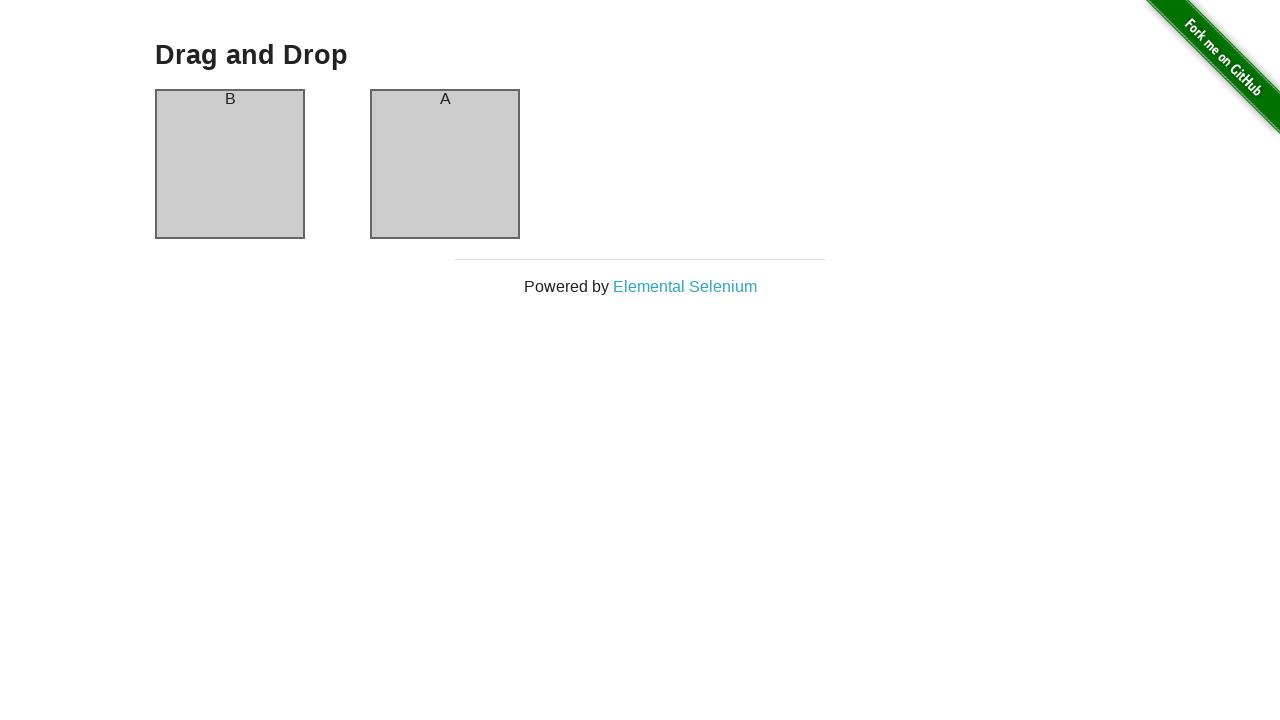

Waited for target element to be visible
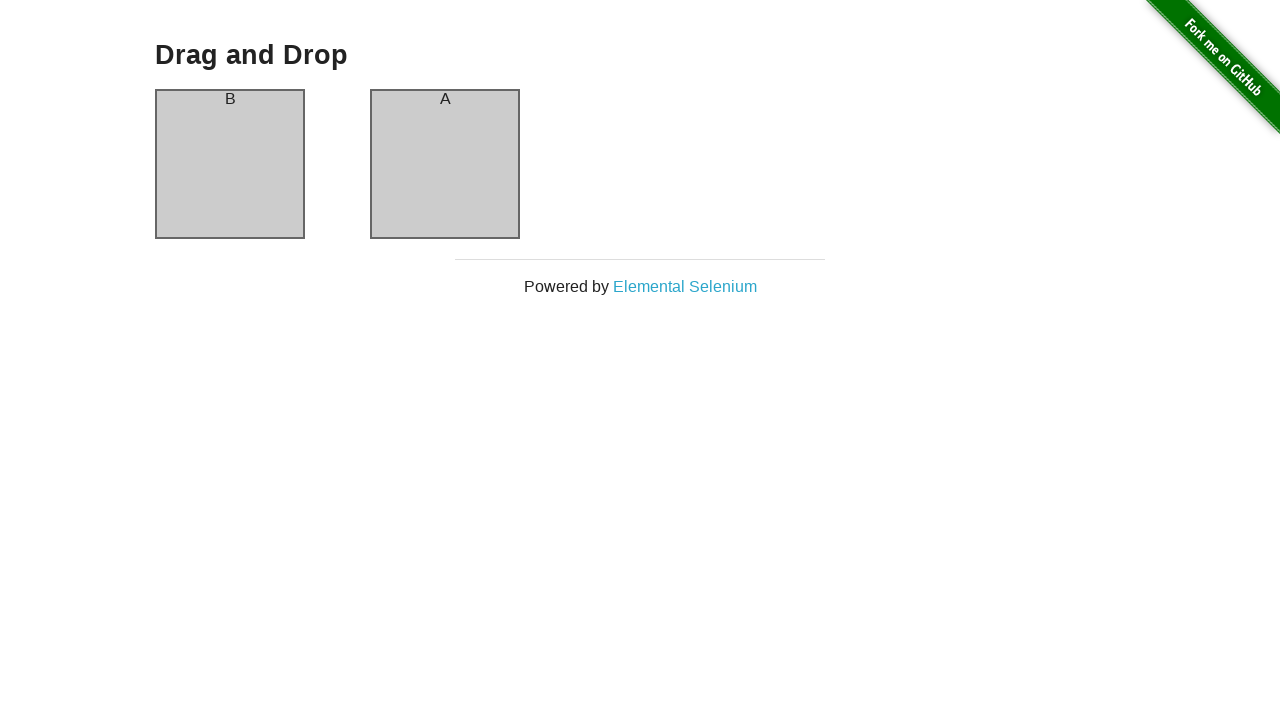

Waited 500ms for drag-and-drop animation to complete
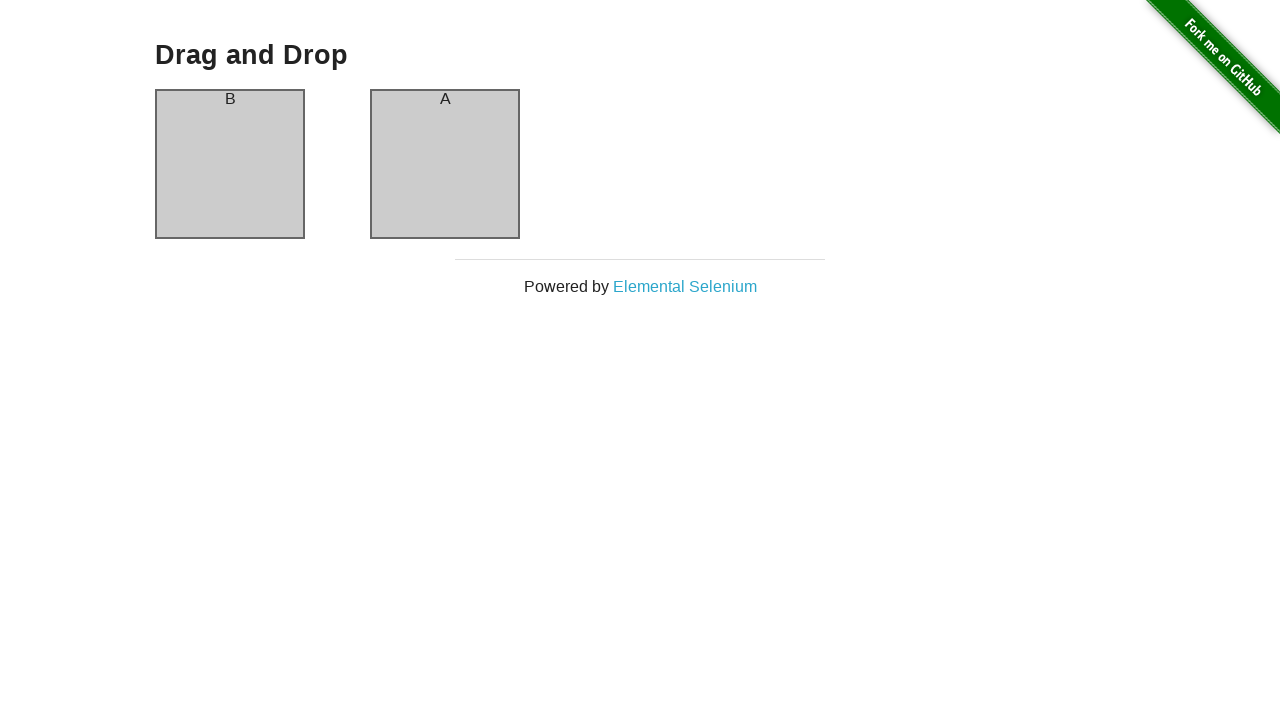

Verified that column B now contains element A
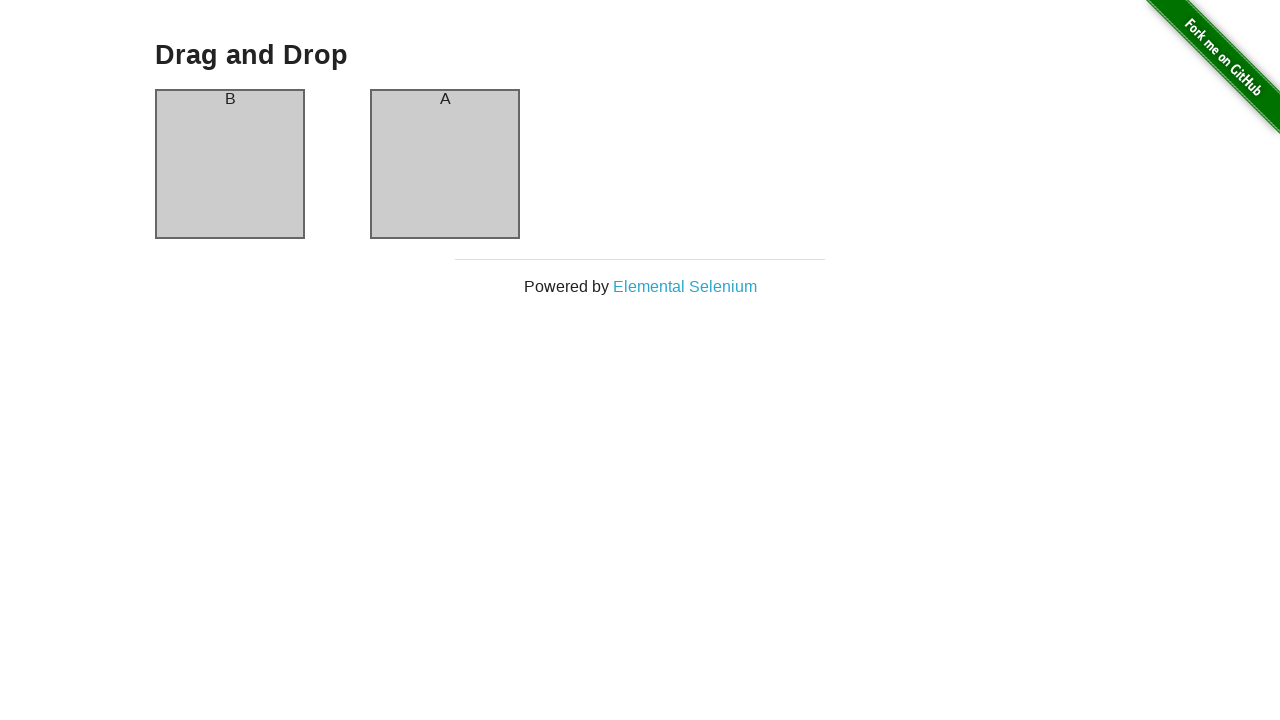

Verified that column A now contains element B - swap successful
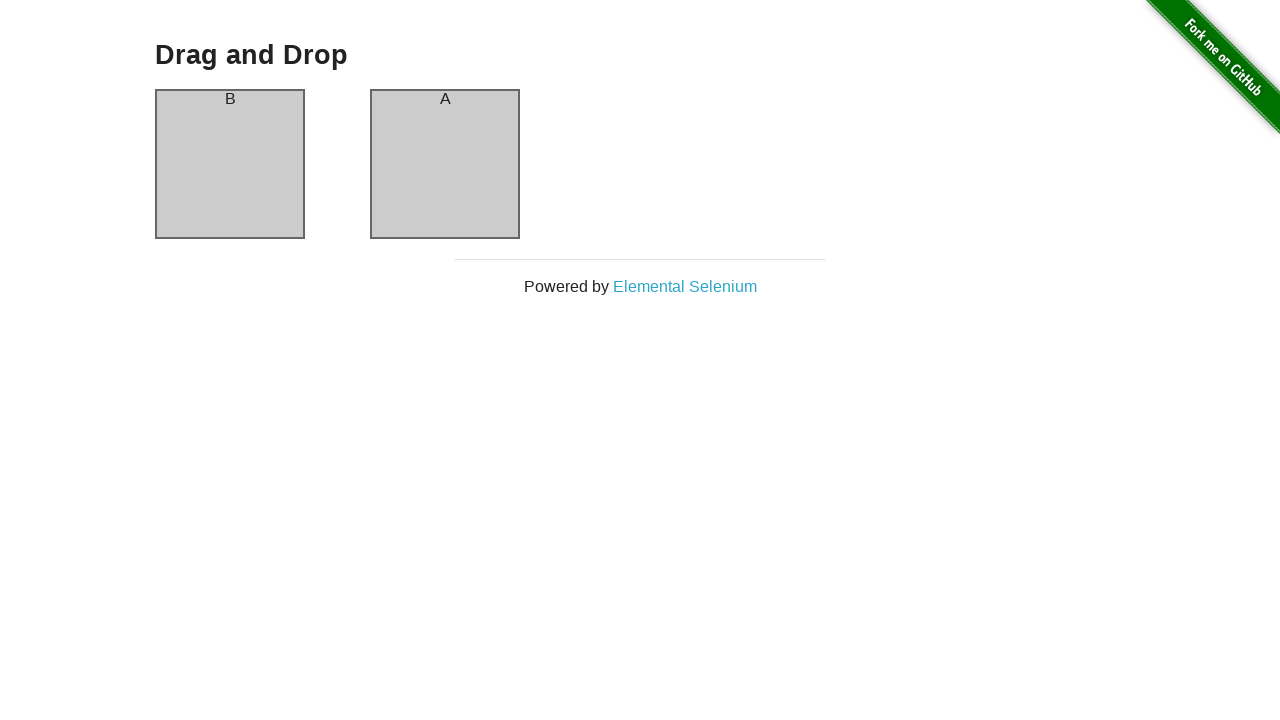

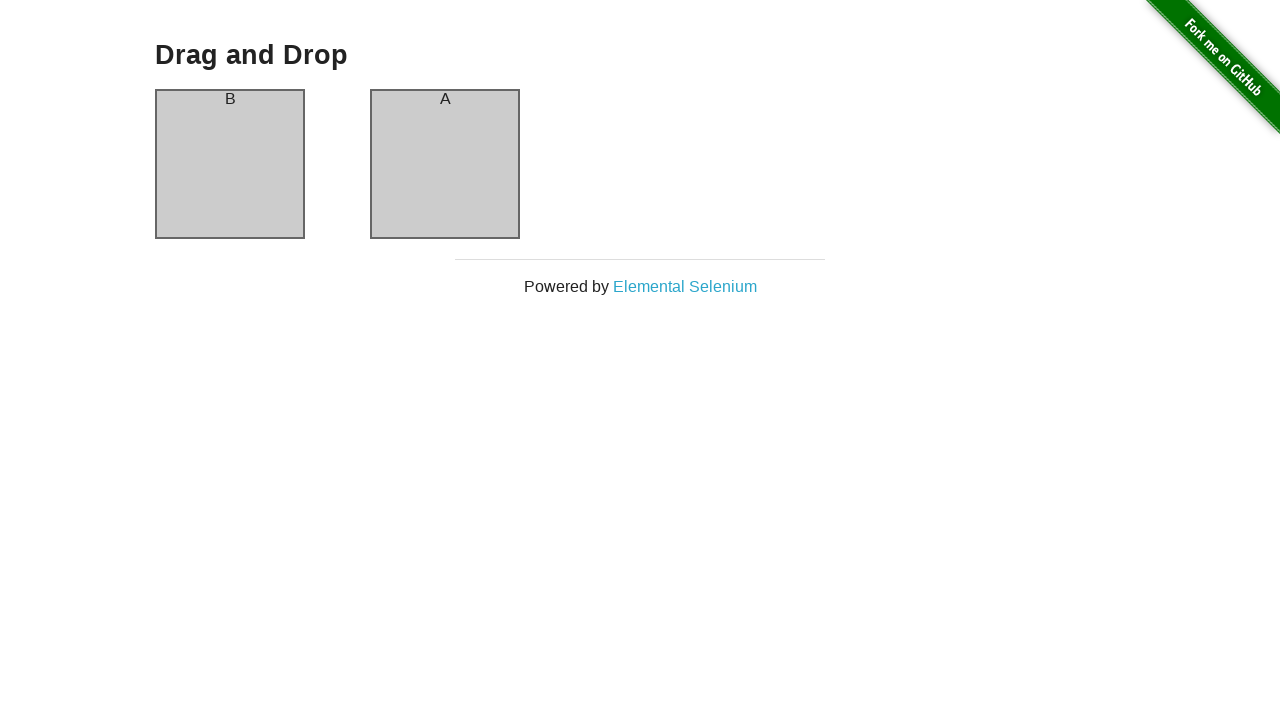